Tests JavaScript alert handling by clicking a button that triggers an alert popup and then dismissing the alert dialog

Starting URL: http://testautomationpractice.blogspot.com/

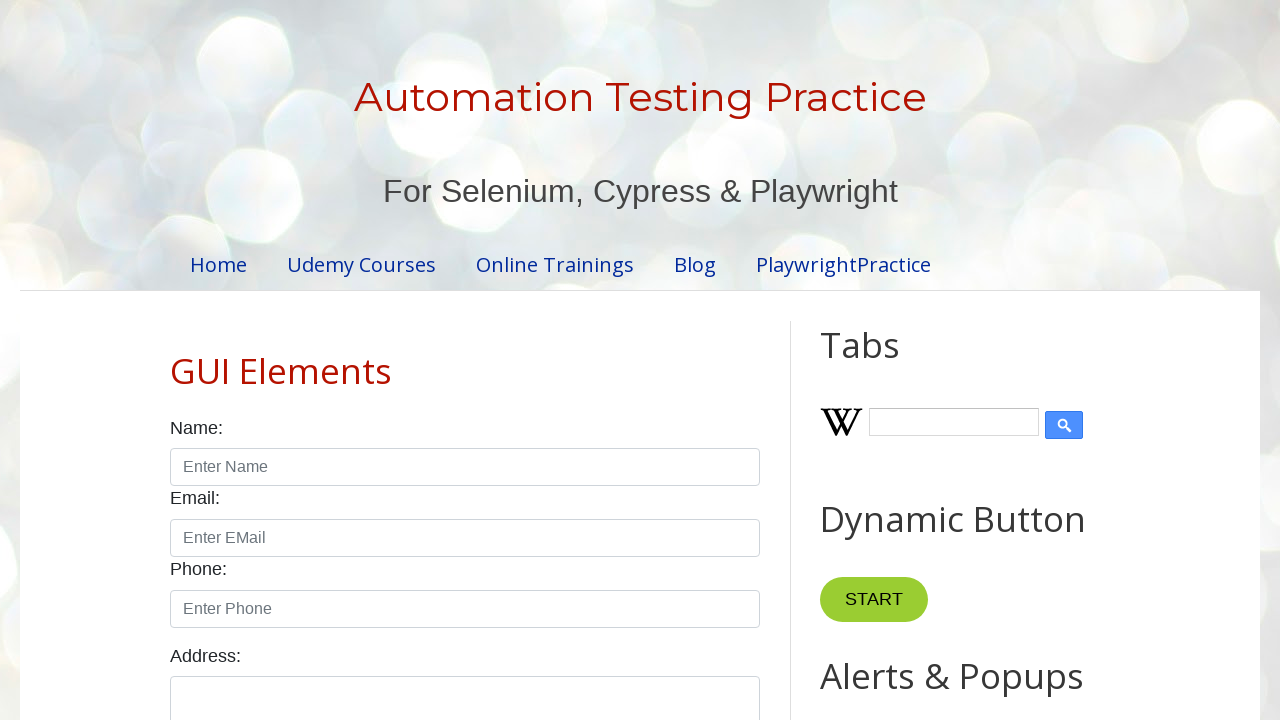

Clicked button to trigger alert popup at (888, 361) on xpath=//*[@id="HTML9"]/div[1]/button
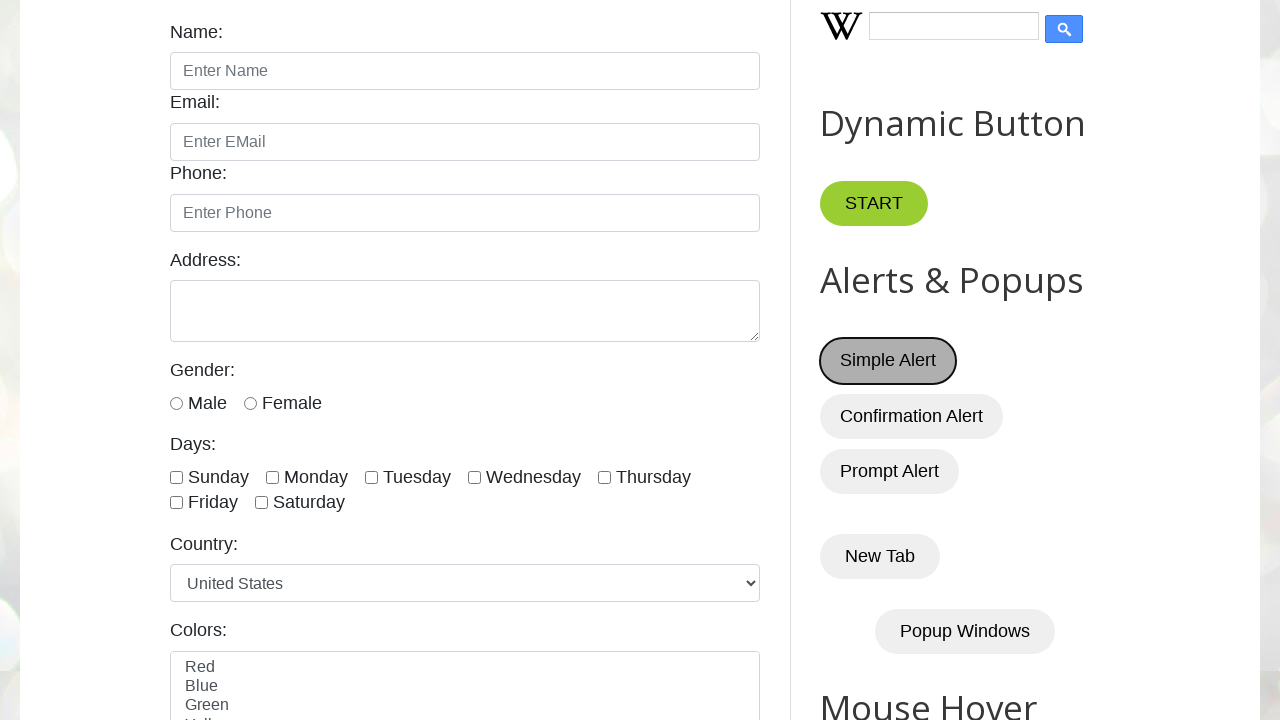

Set up dialog handler to dismiss alerts
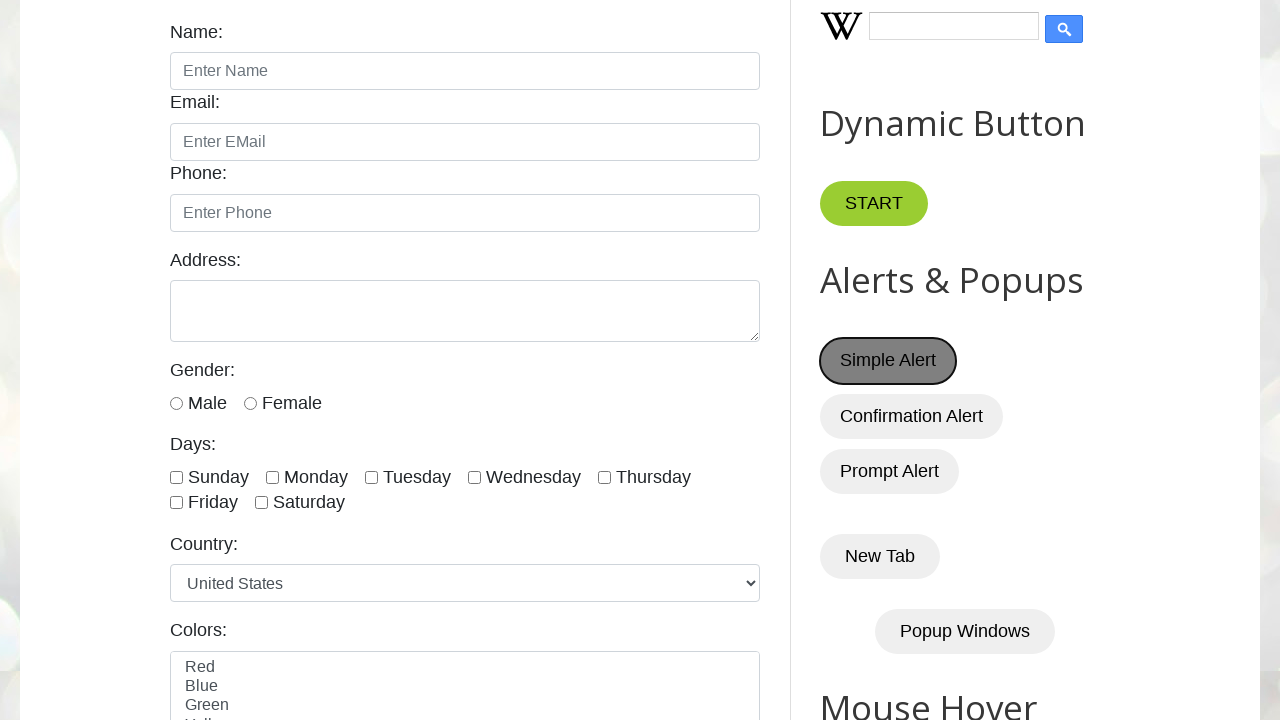

Configured one-time dialog handler to dismiss alert
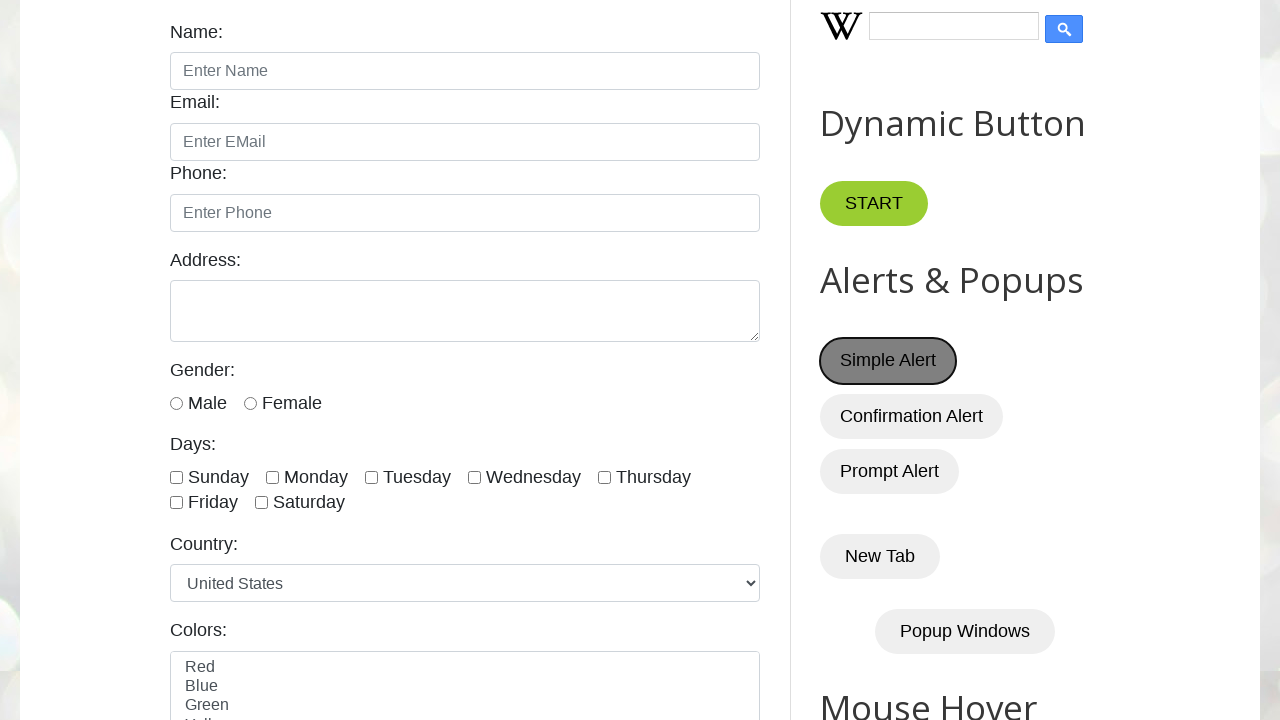

Clicked button to trigger alert popup again at (888, 361) on xpath=//*[@id="HTML9"]/div[1]/button
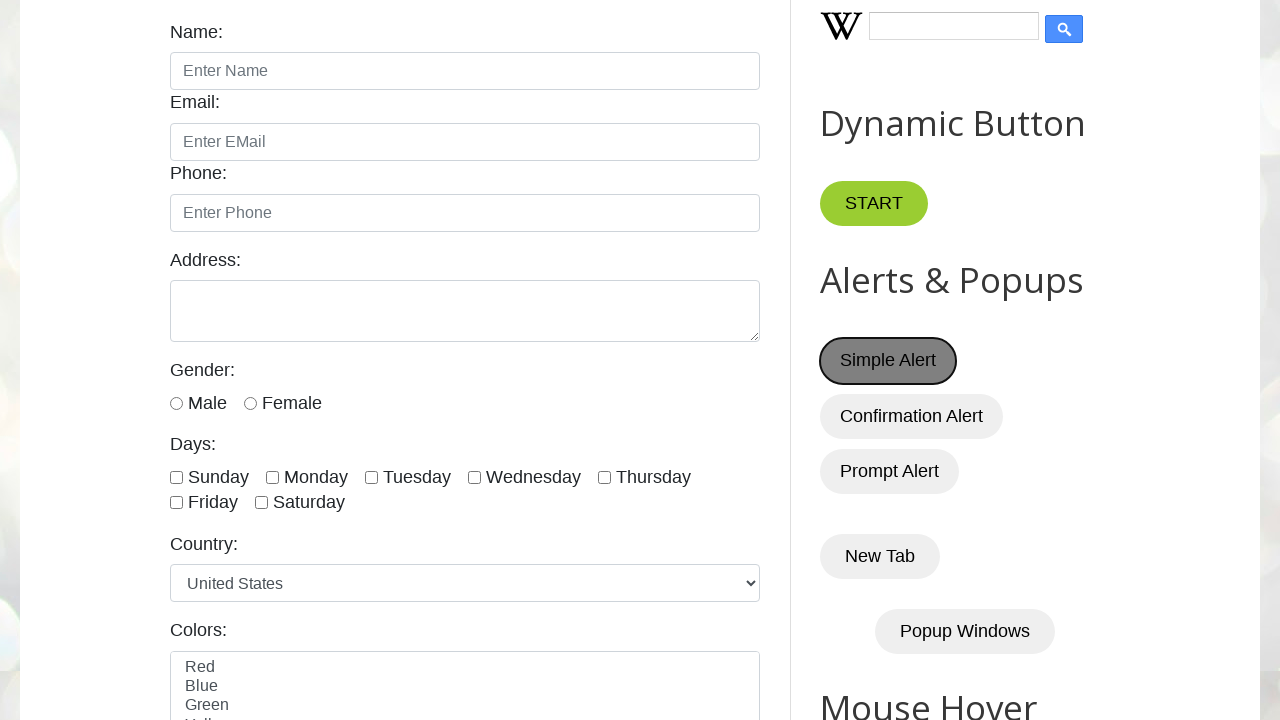

Waited for dialog interaction to complete
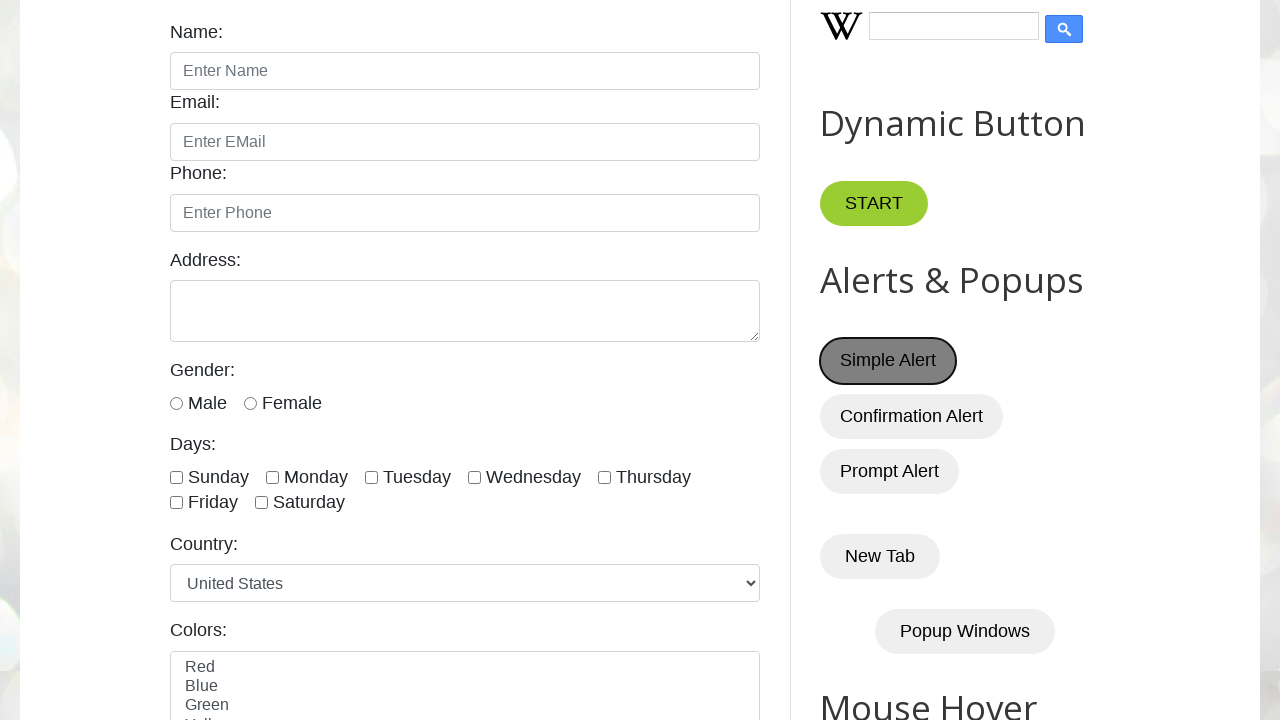

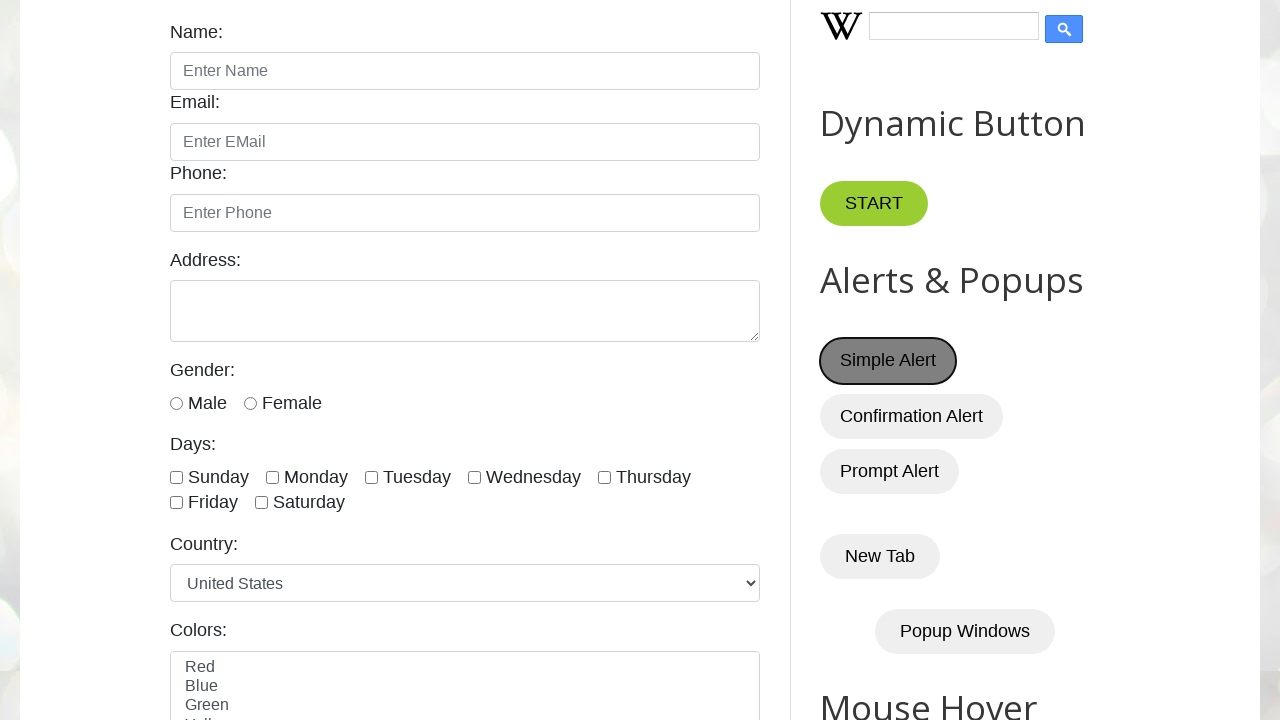